Tests button click functionality by clicking Button 1 and verifying the displayed text message

Starting URL: http://practice.cydeo.com/multiple_buttons

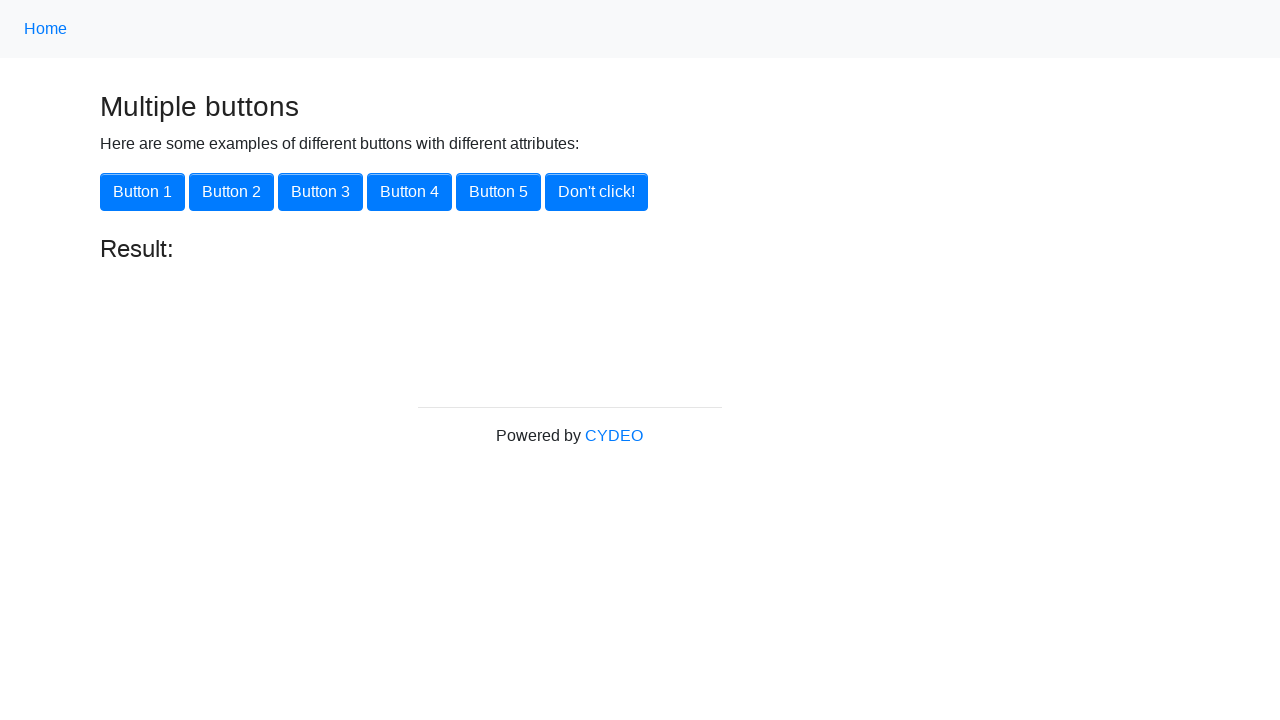

Clicked Button 1 using xpath selector at (142, 192) on xpath=//button[@onclick='button1()']
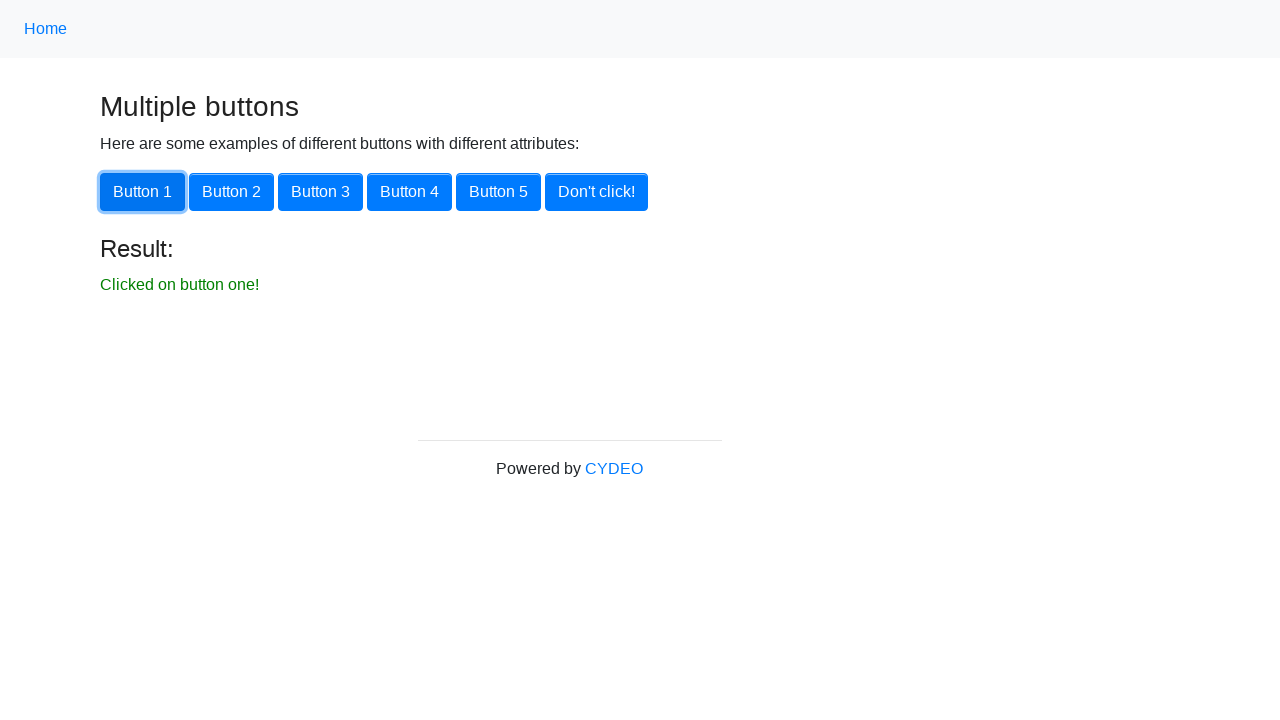

Verified result text 'Clicked on button one!' appeared
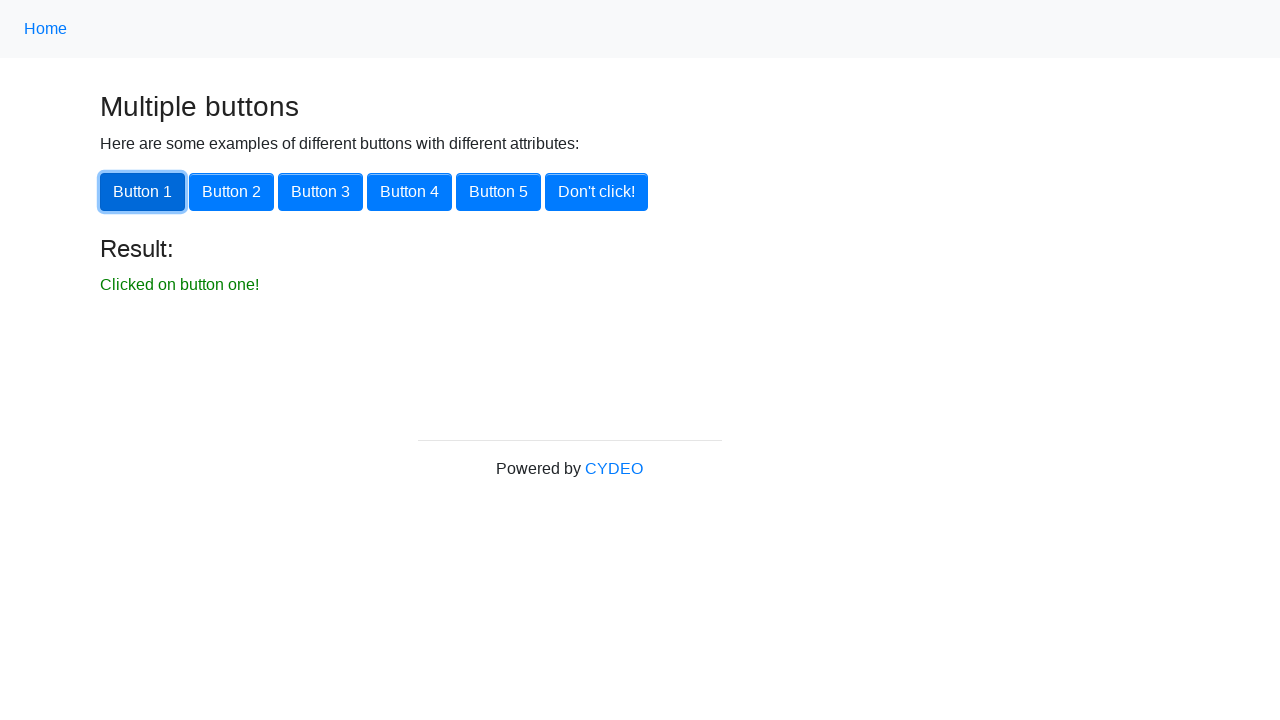

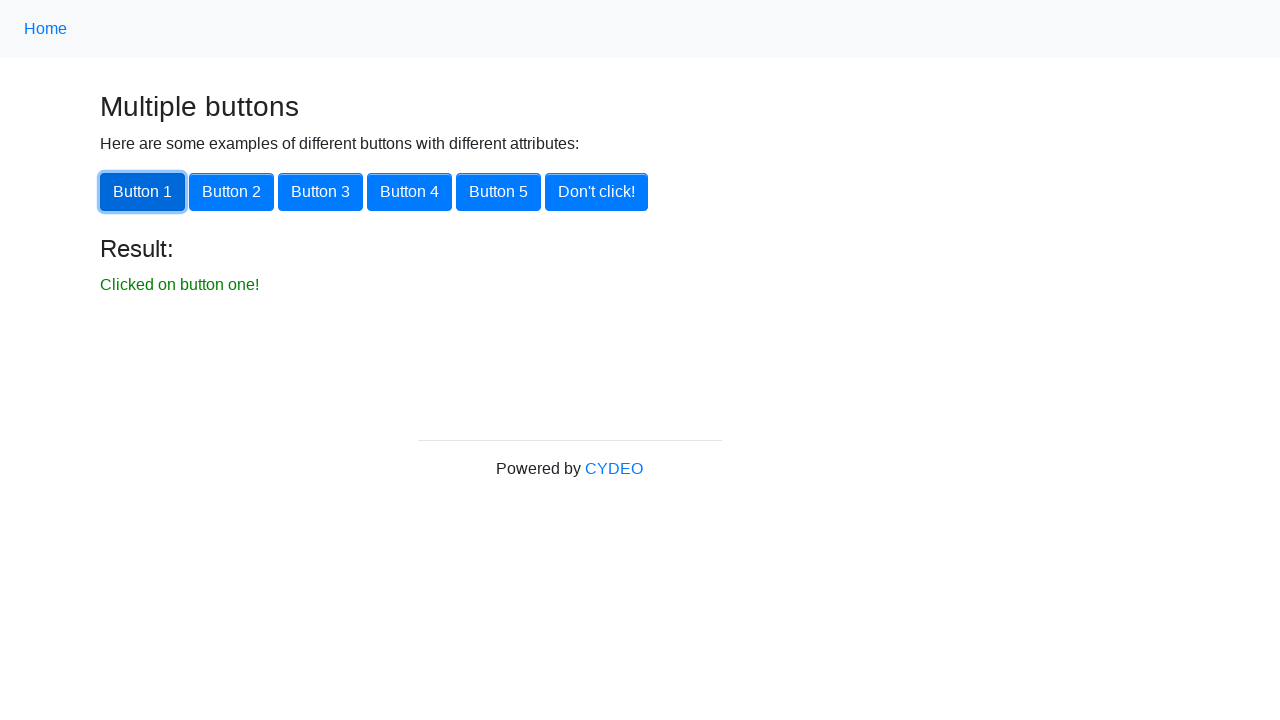